Tests non-select dropdown interaction on Semantic UI by clicking a custom dropdown and selecting an option

Starting URL: https://semantic-ui.com/modules/dropdown.html

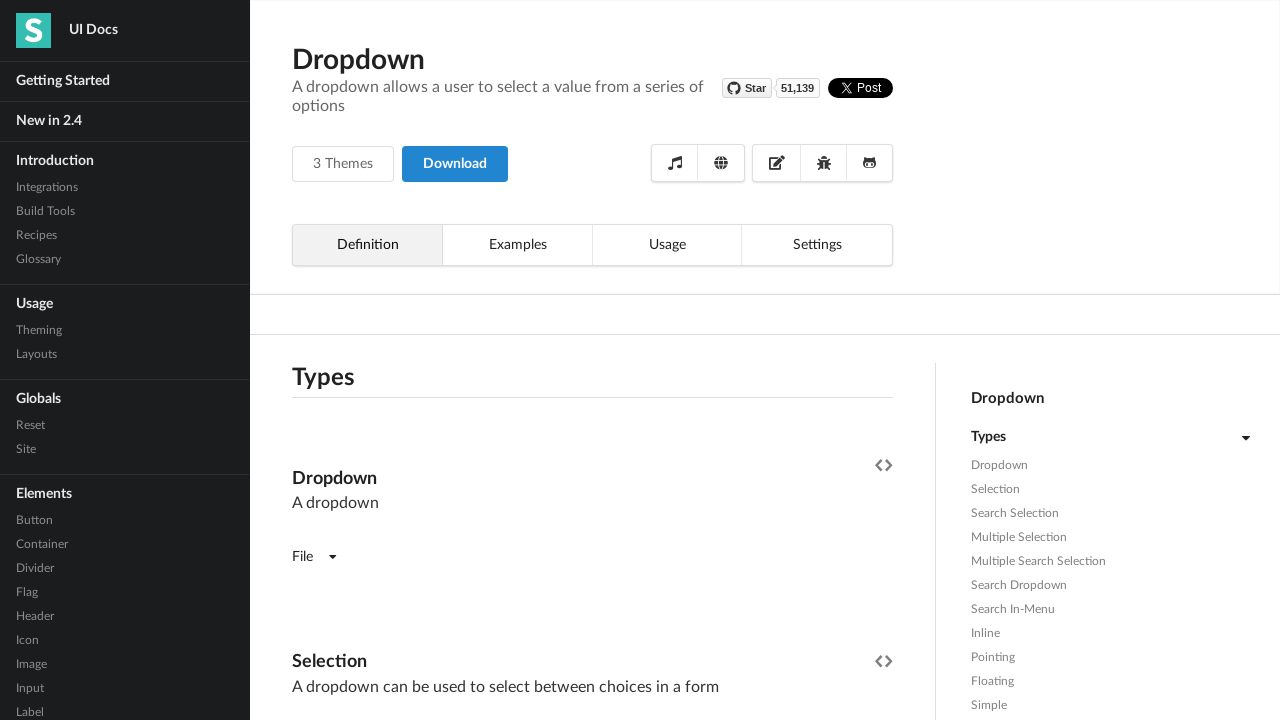

First fluid selection dropdown became visible
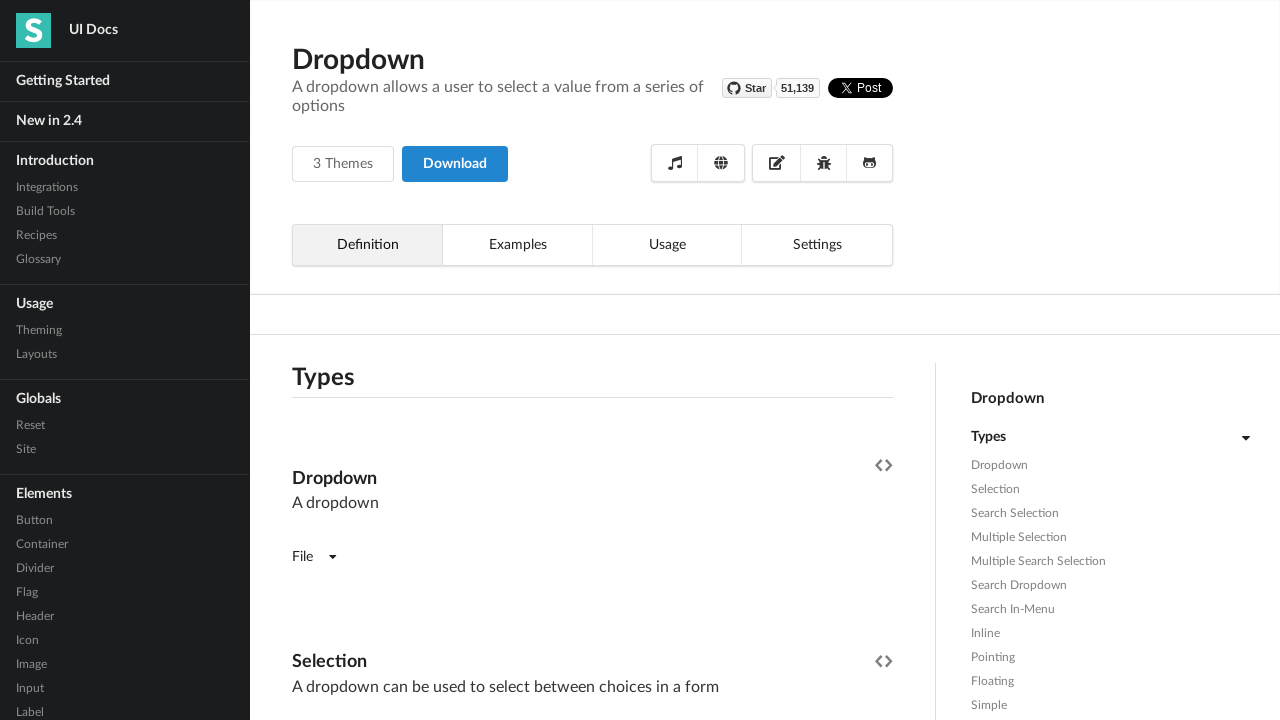

Clicked on the first fluid selection dropdown at (592, 361) on (//div[@class='ui fluid selection dropdown'])[1]
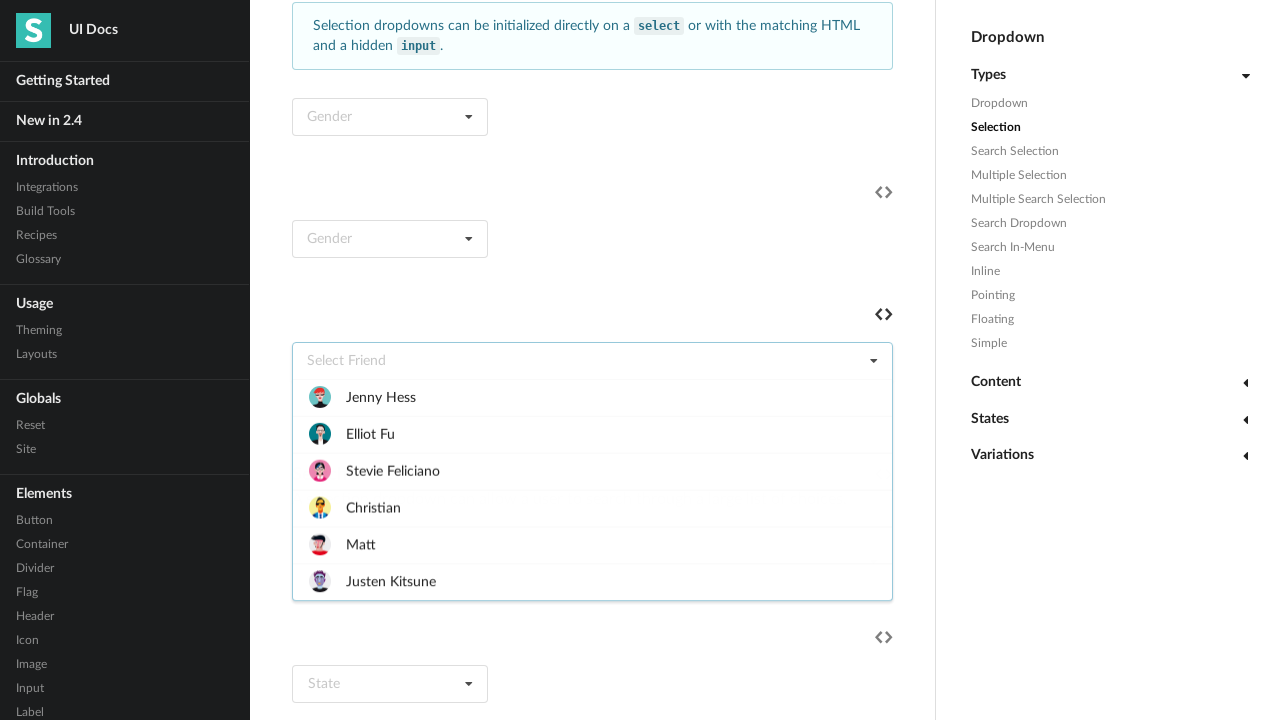

Matt option became visible in dropdown
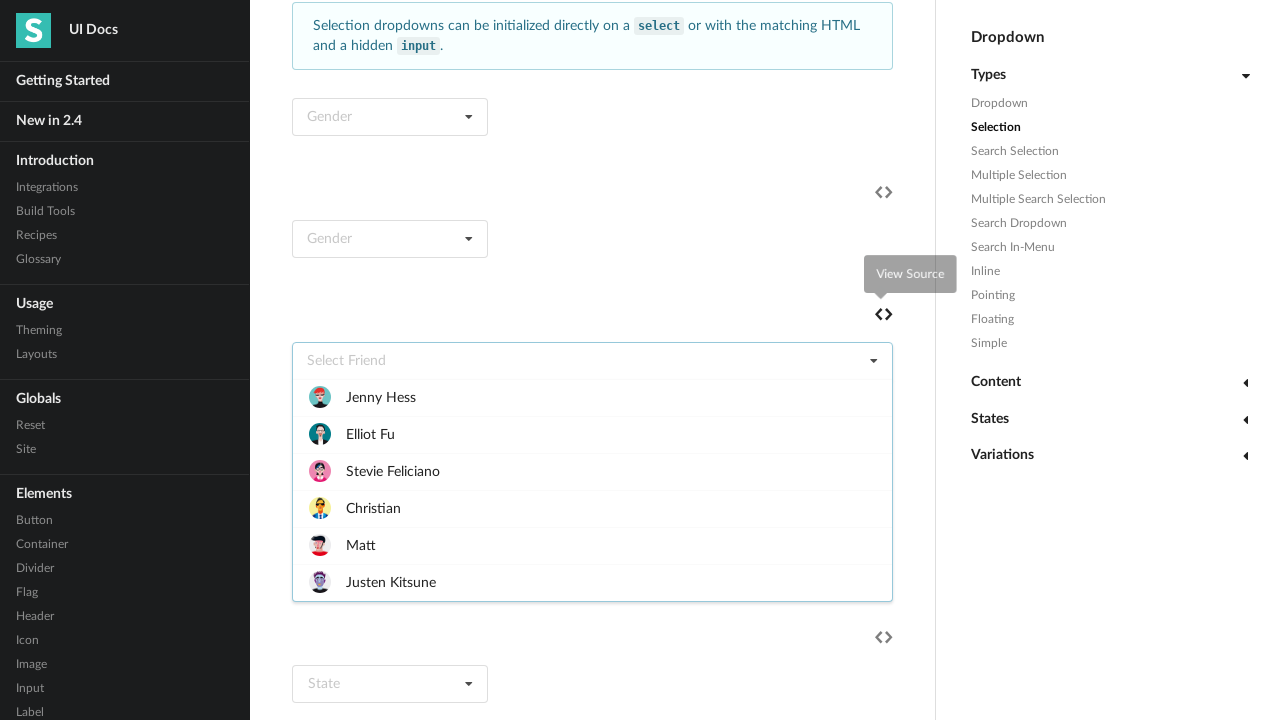

Clicked on Matt option to select it at (592, 545) on xpath=//div[@data-value='matt']
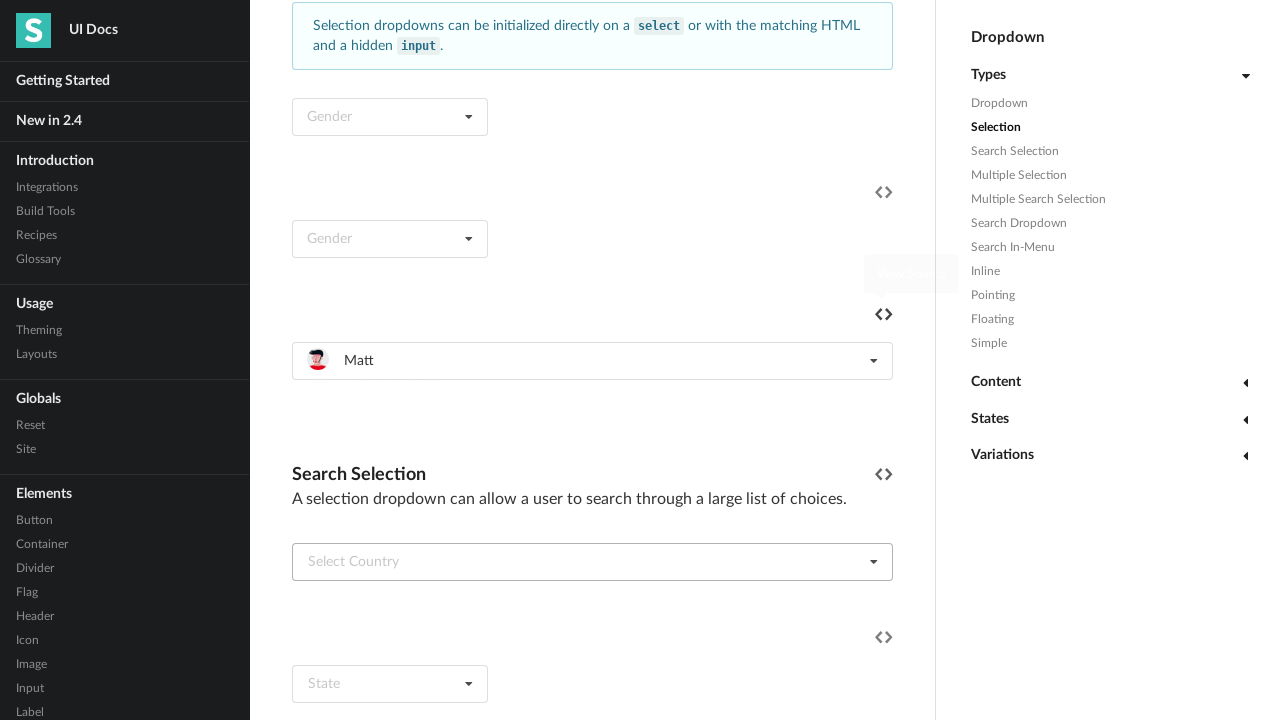

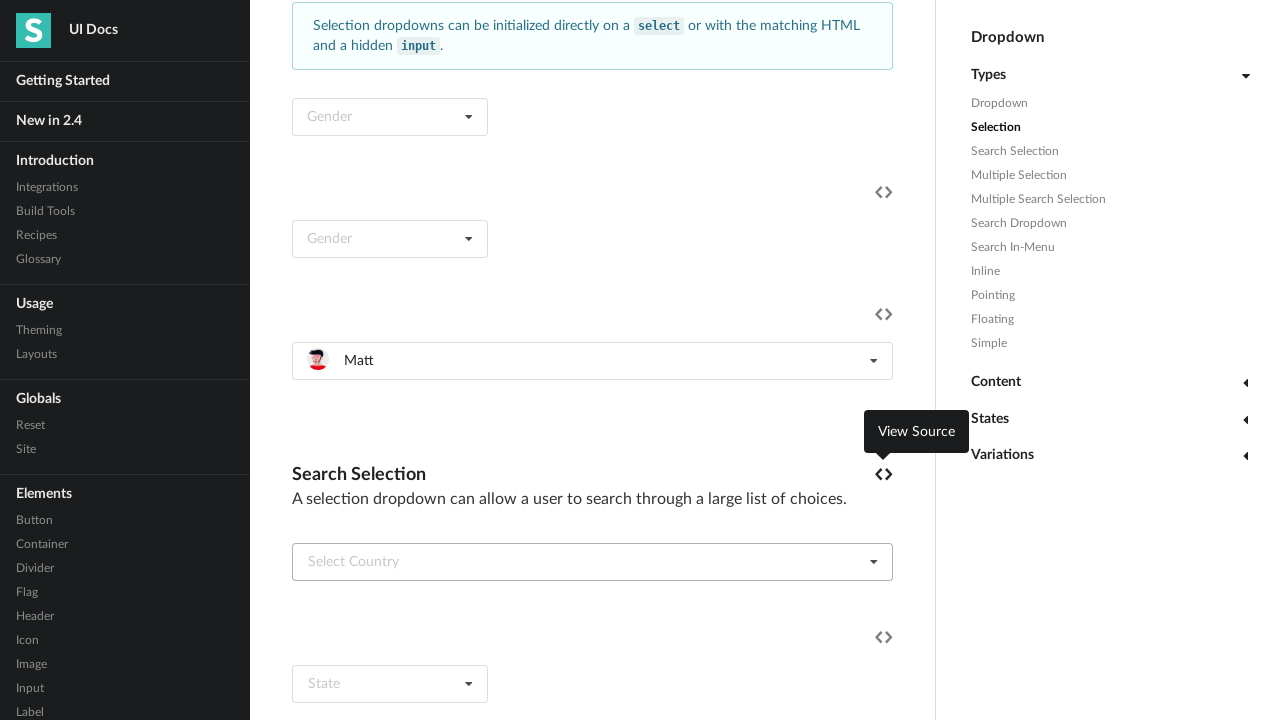